Tests alert handling by entering a name, triggering an alert, and dismissing it

Starting URL: https://codenboxautomationlab.com/practice/

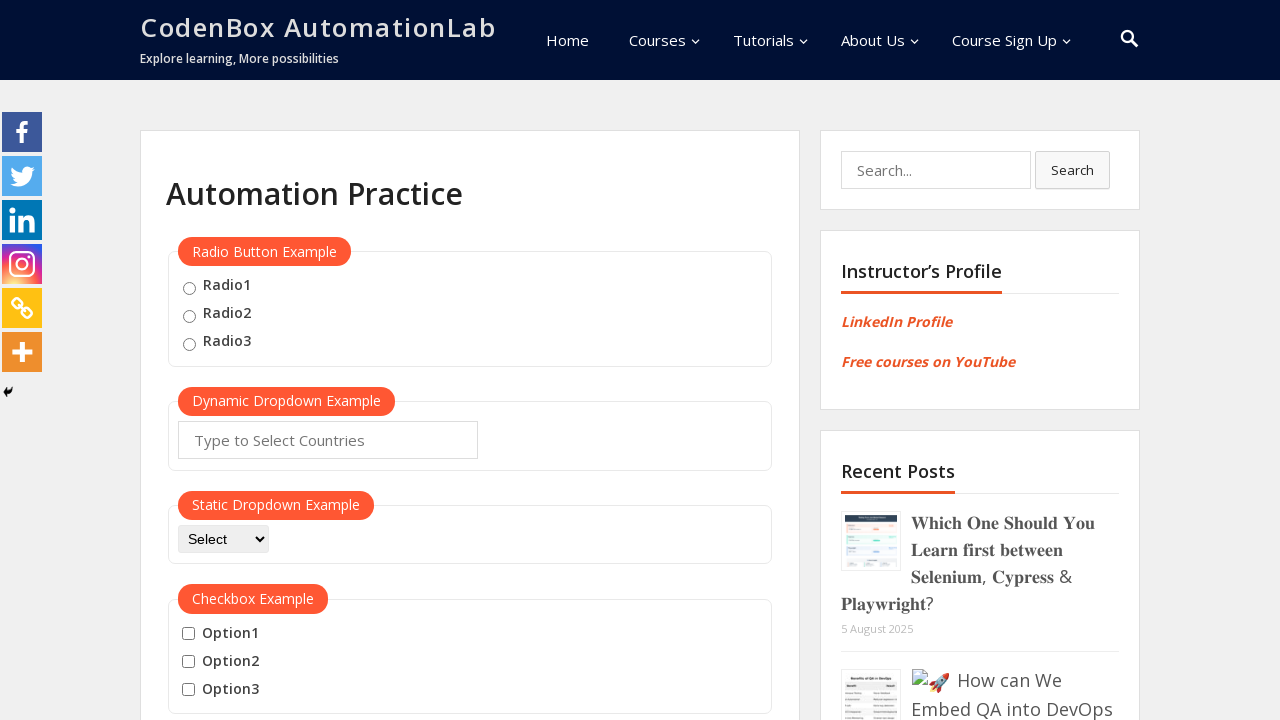

Filled name field with 'Mohammad' on #name
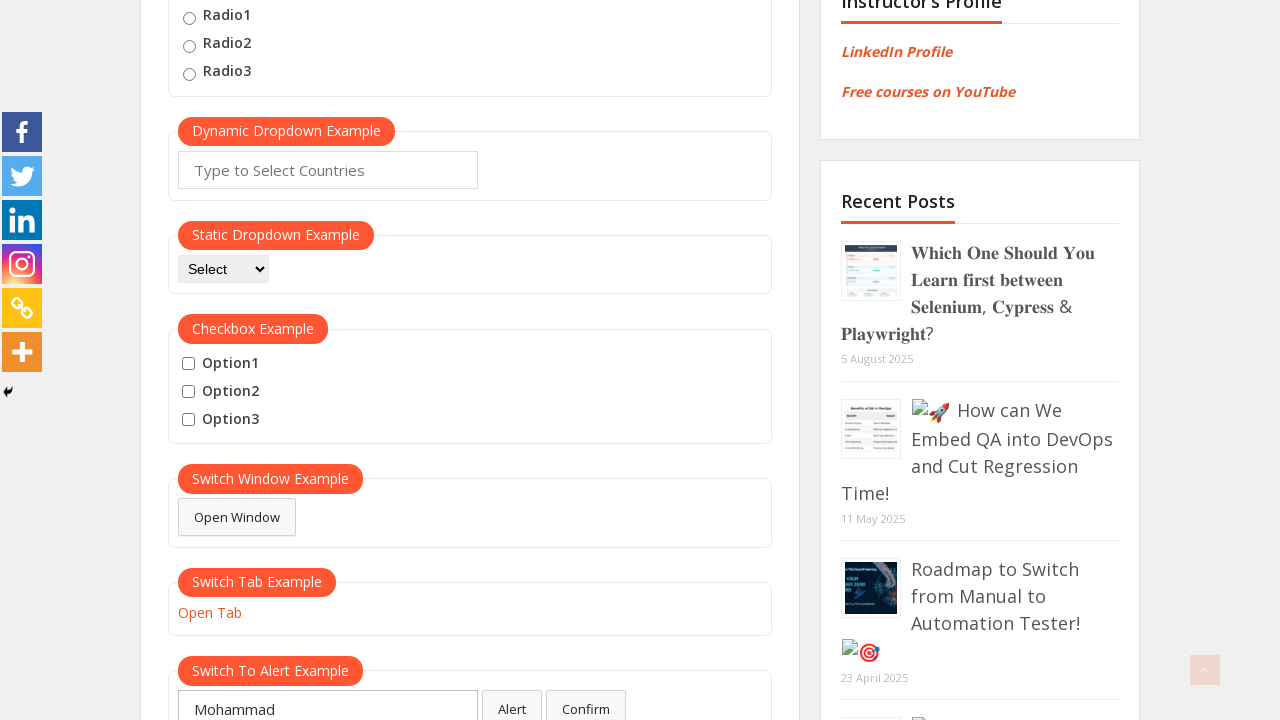

Set up alert dialog handler to dismiss alerts
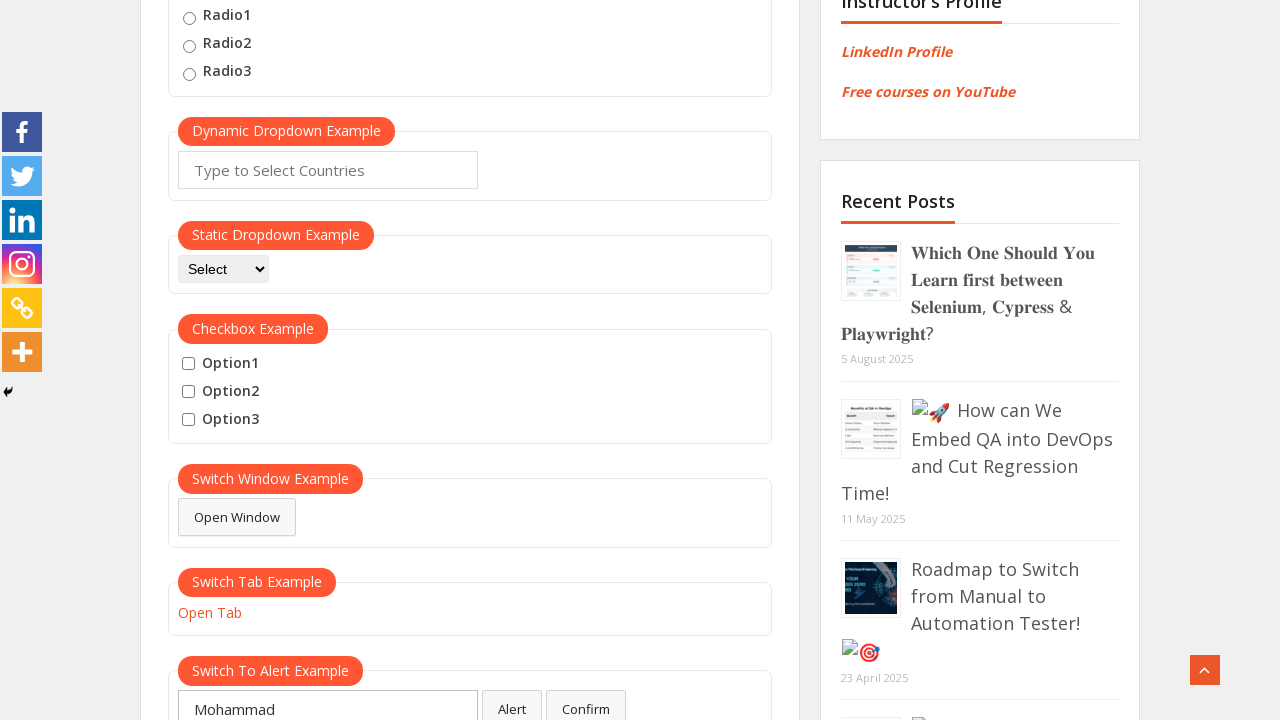

Clicked alert button to trigger alert at (512, 701) on #alertbtn
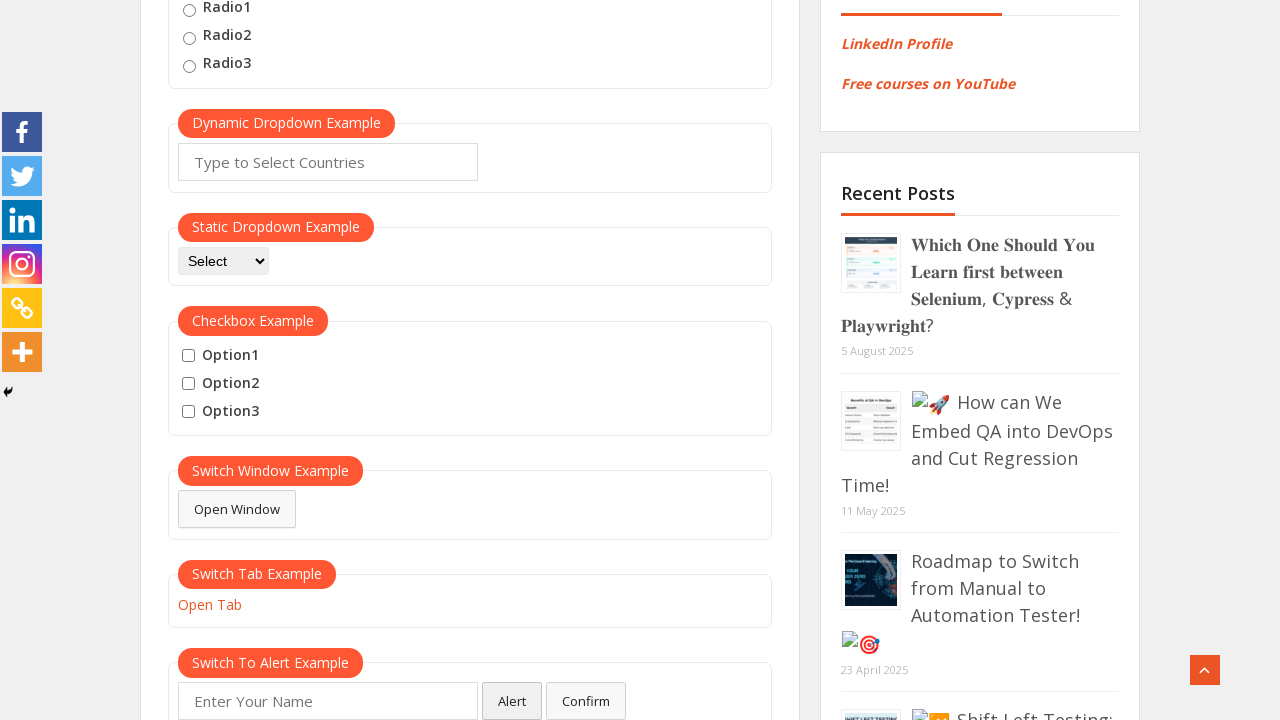

Waited for alert to be dismissed
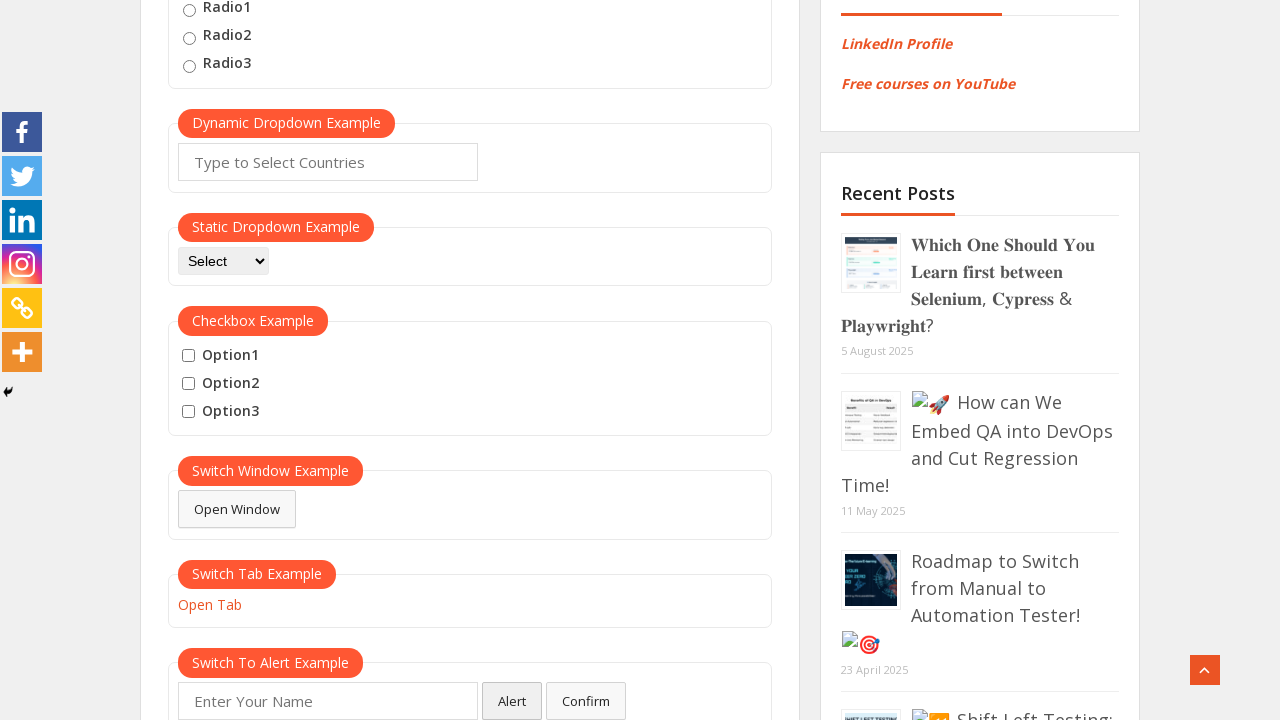

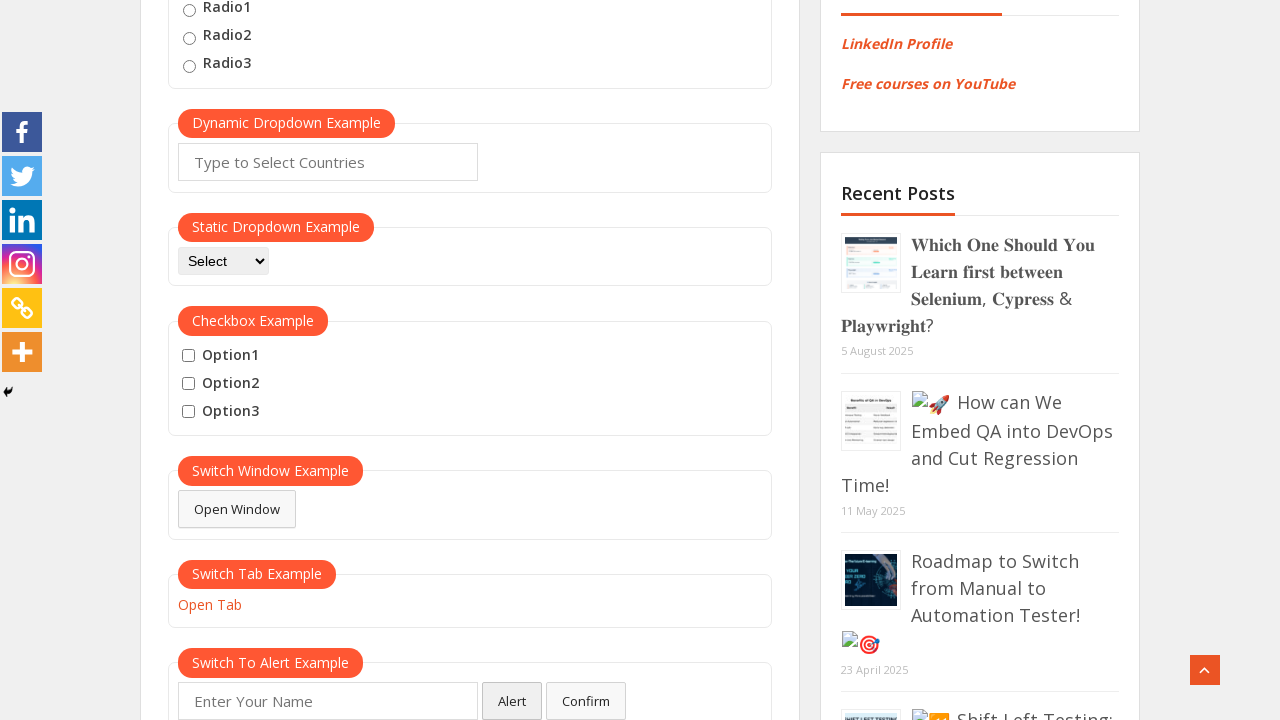